Tests autosuggestive dropdown functionality by typing a partial search term and selecting a matching option from the suggestions list

Starting URL: https://rahulshettyacademy.com/dropdownsPractise/

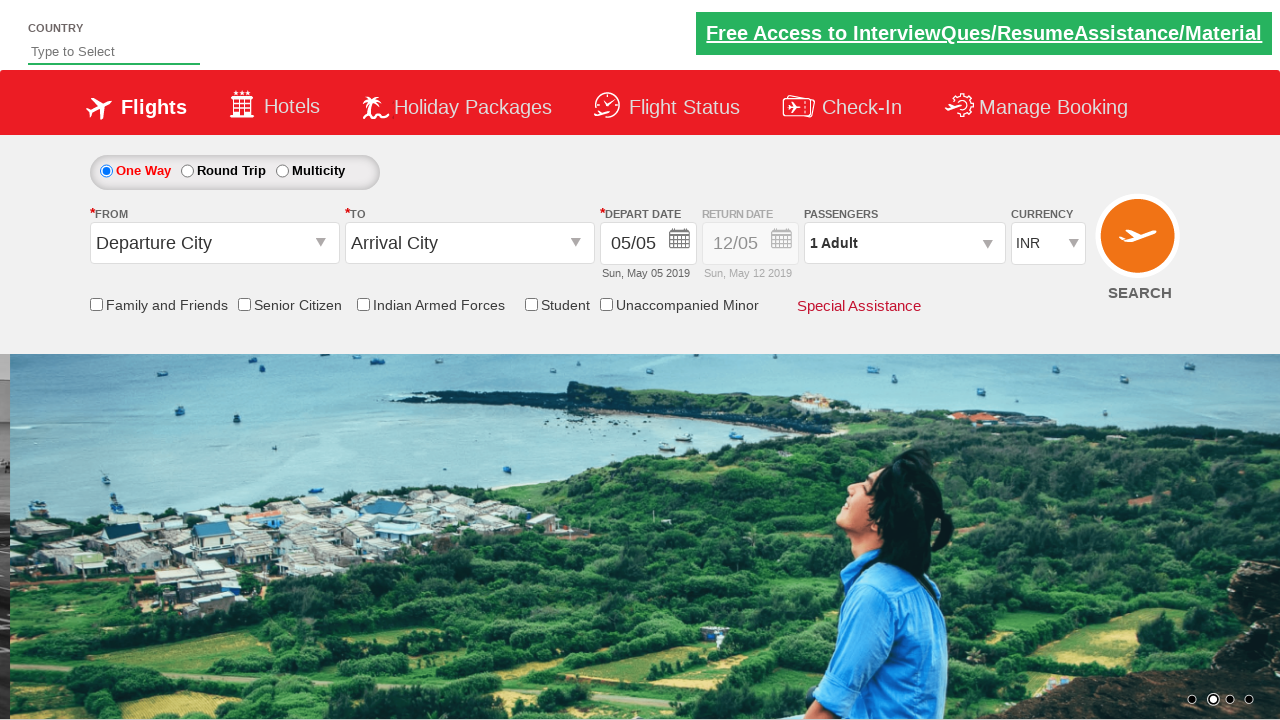

Typed 'ind' in autosuggest field to trigger suggestions on #autosuggest
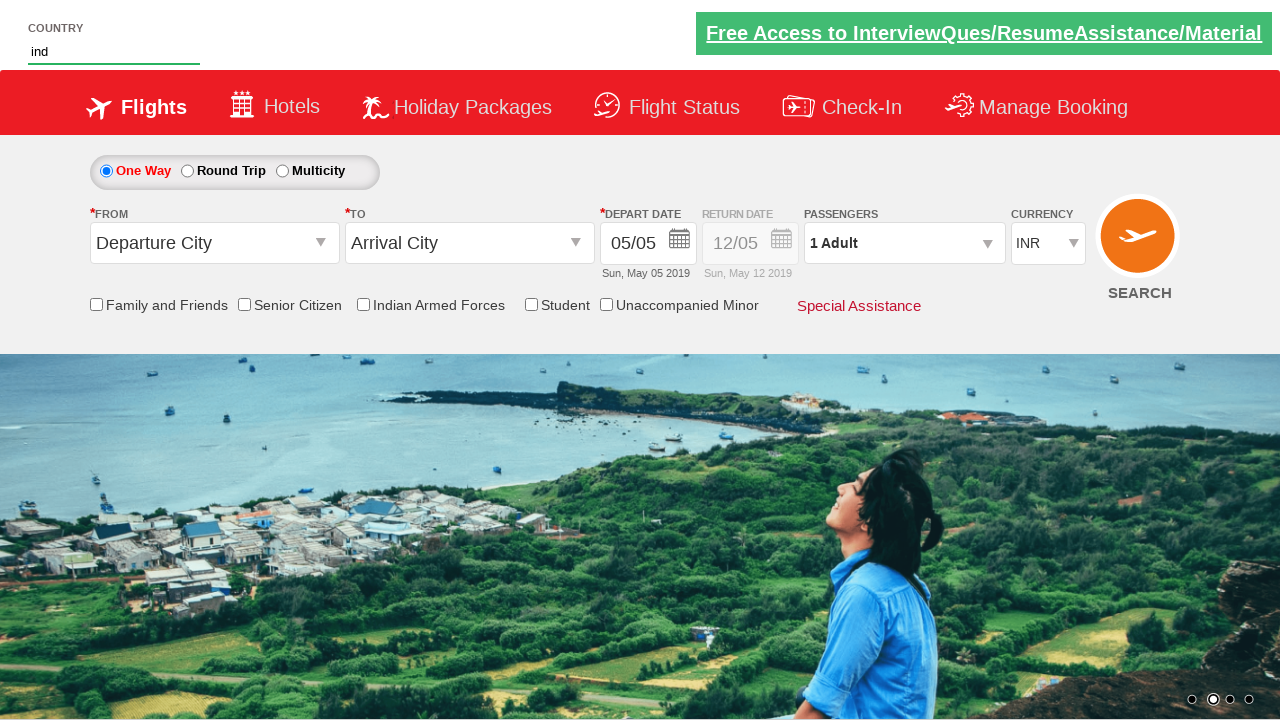

Autosuggestive dropdown suggestions loaded
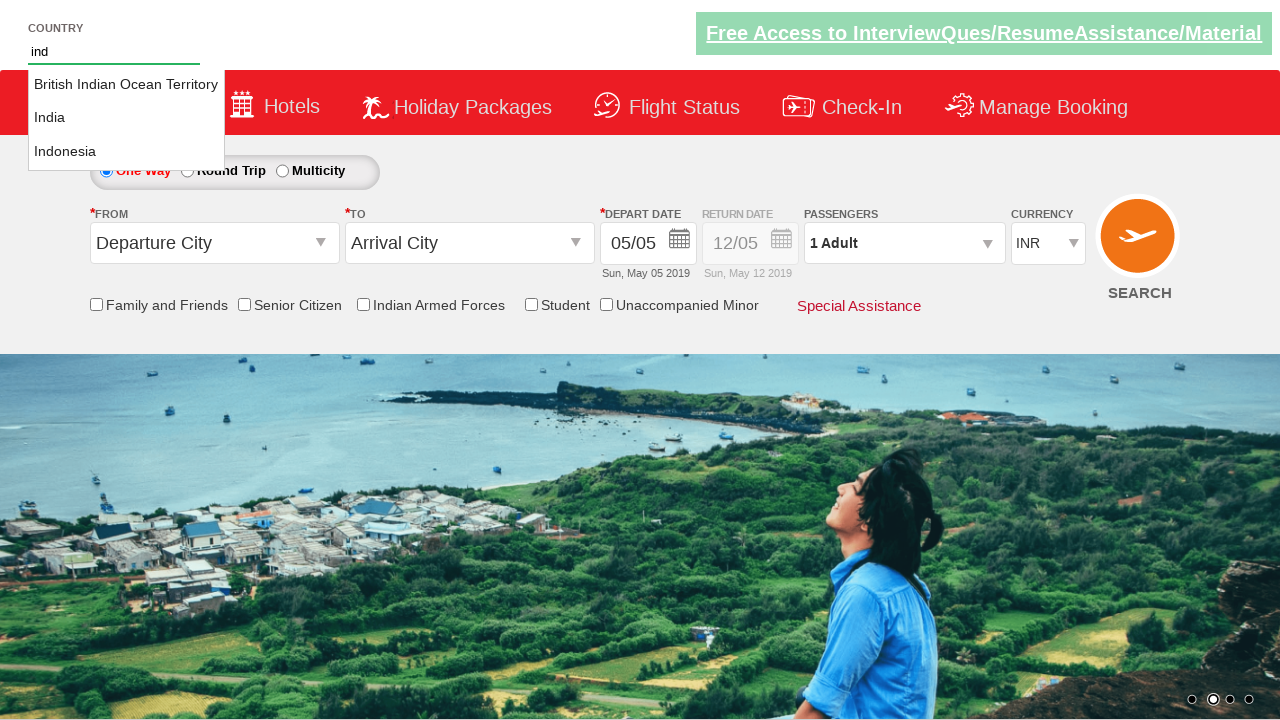

Retrieved all suggestion options from dropdown
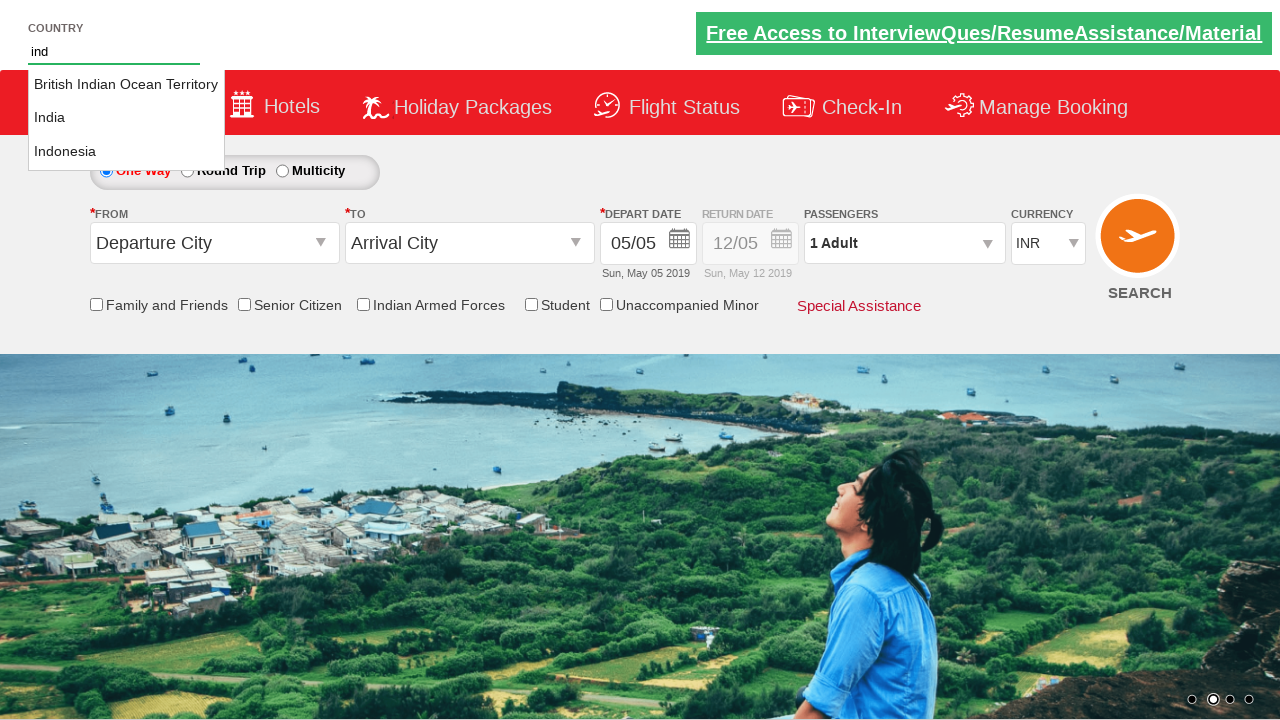

Selected 'India' from autosuggestive dropdown at (126, 118) on li.ui-menu-item a >> nth=1
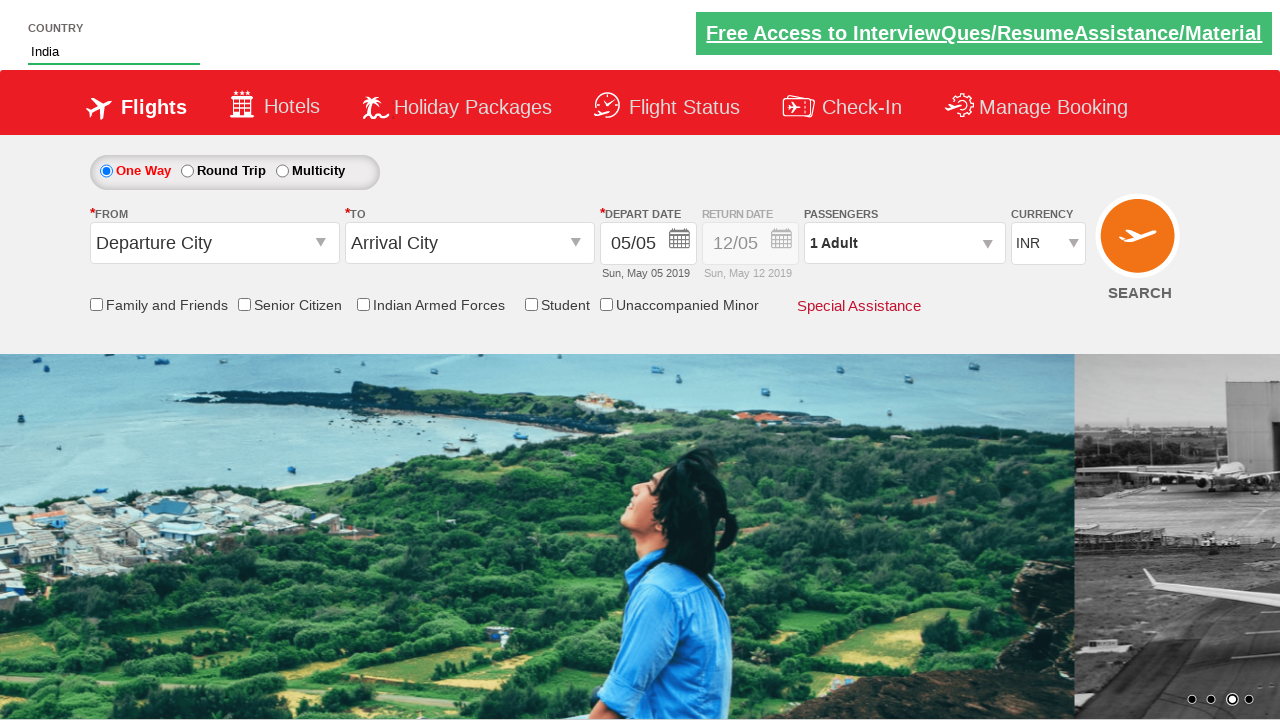

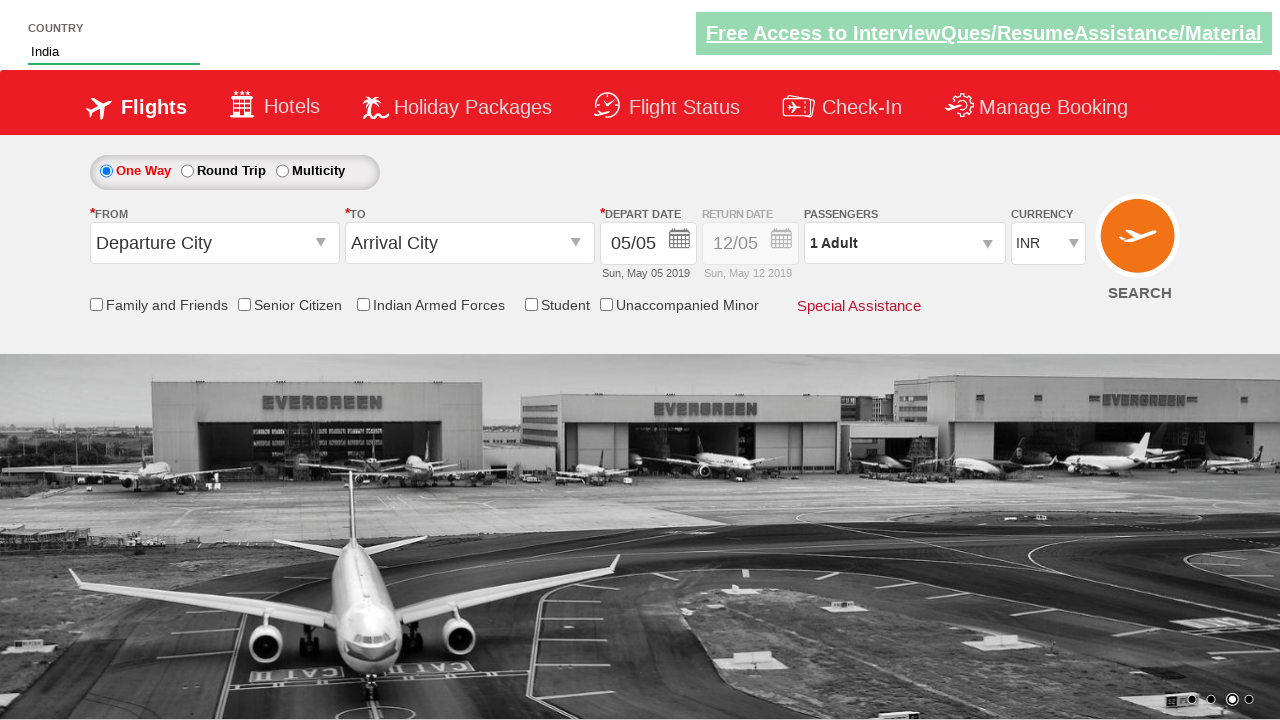